Tests table sorting functionality by clicking on the first column header to sort the table, then verifies that table rows are displayed correctly.

Starting URL: https://rahulshettyacademy.com/seleniumPractise/#/offers

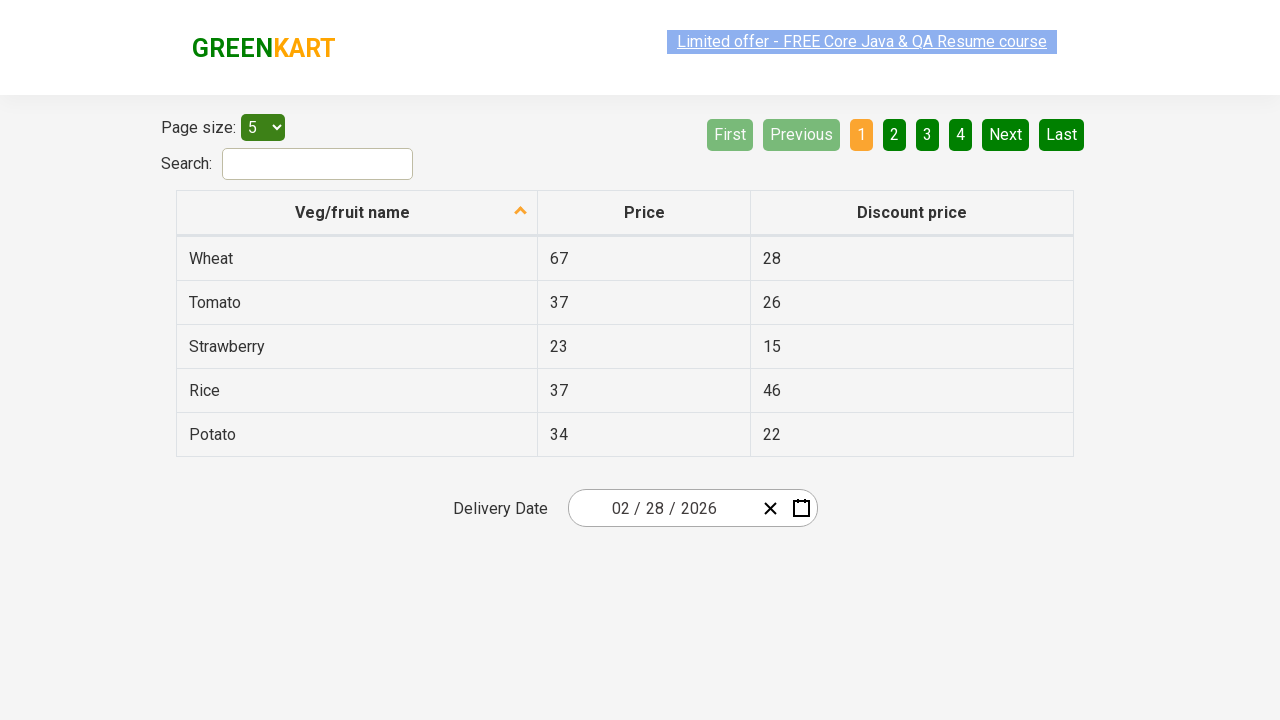

Clicked on first column header to sort table at (357, 213) on xpath=//tr//th[1]
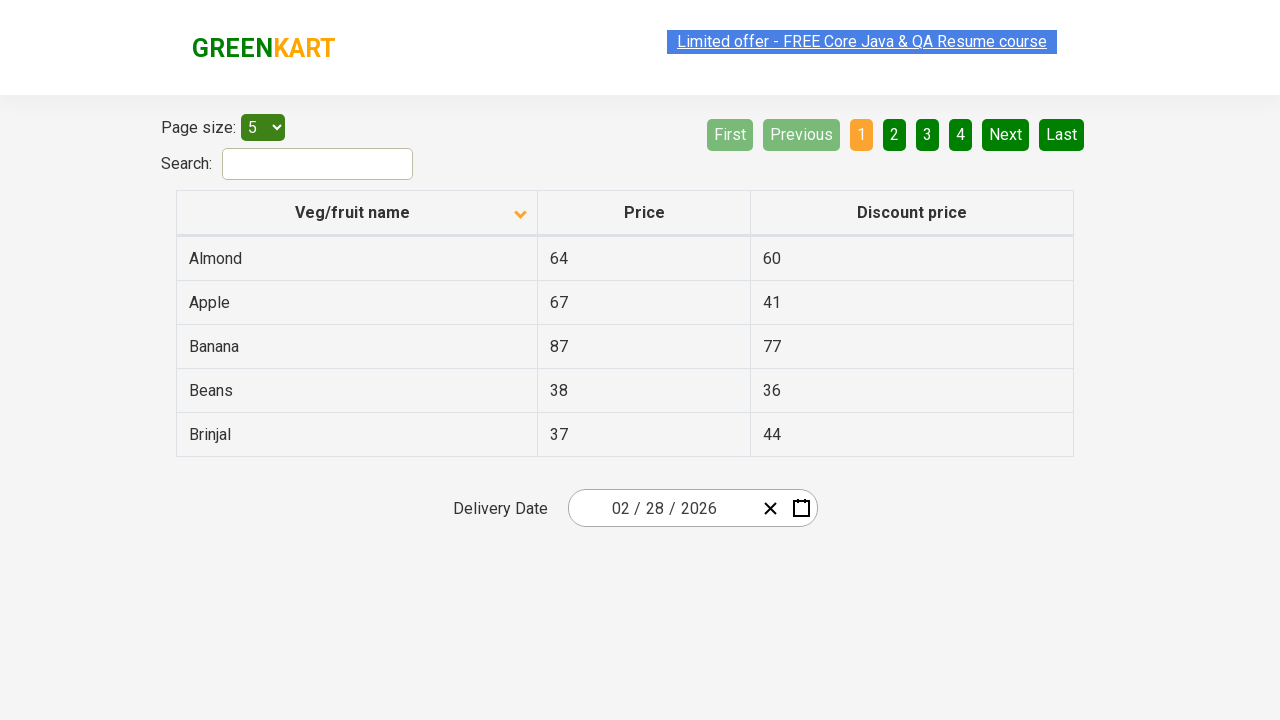

Table data loaded after sorting
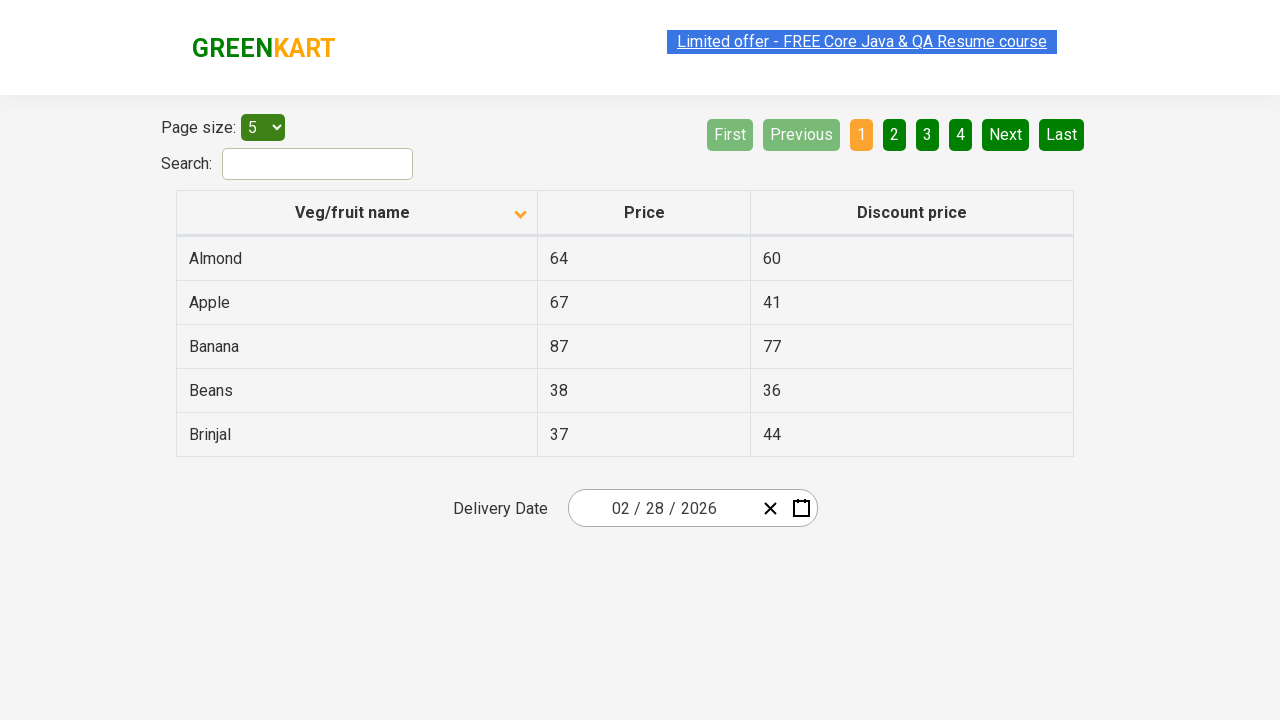

Retrieved 5 rows from sorted table
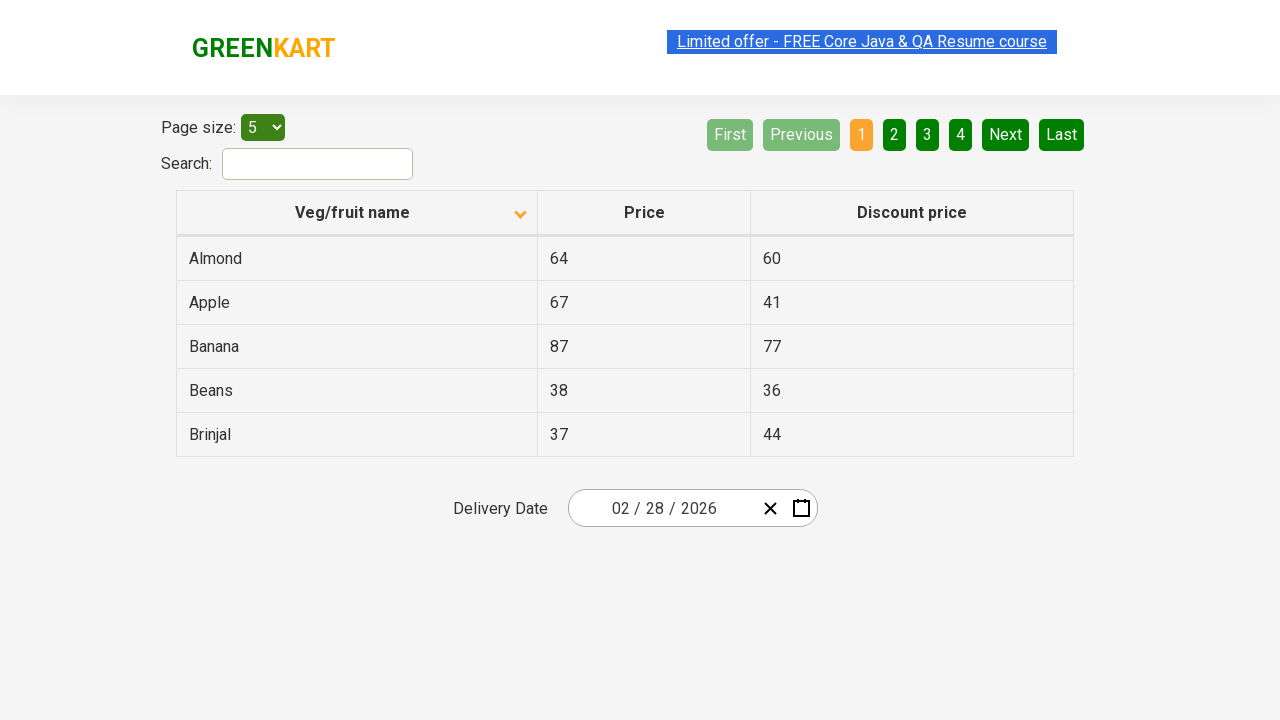

Verified that sorted table contains rows
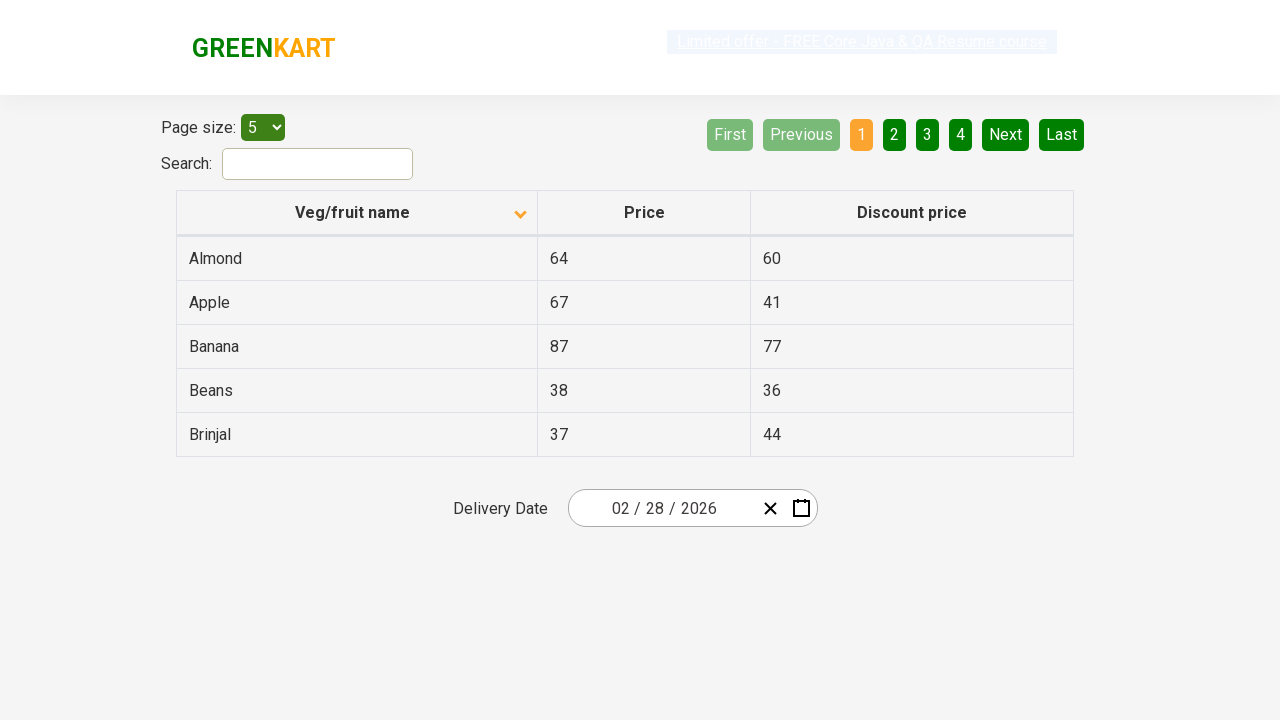

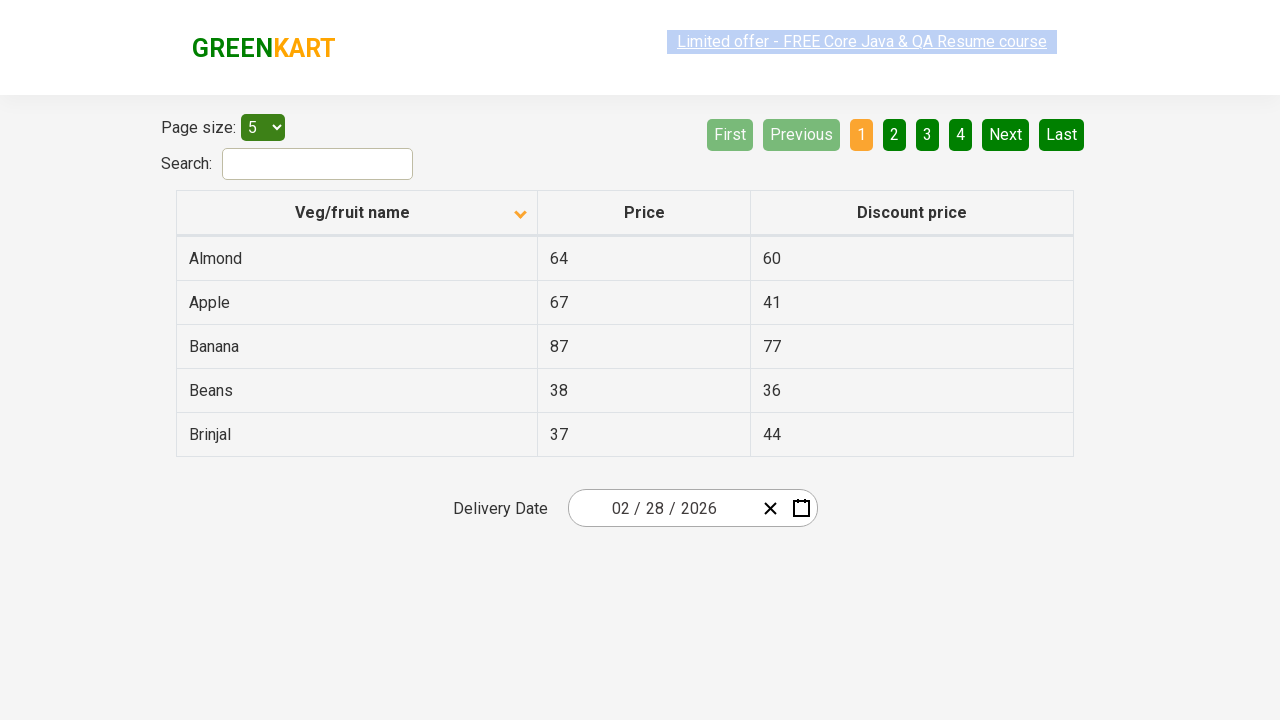